Tests AJIO's search and filter functionality by searching for bags, applying gender and category filters, and verifying that product information is displayed

Starting URL: https://www.ajio.com/

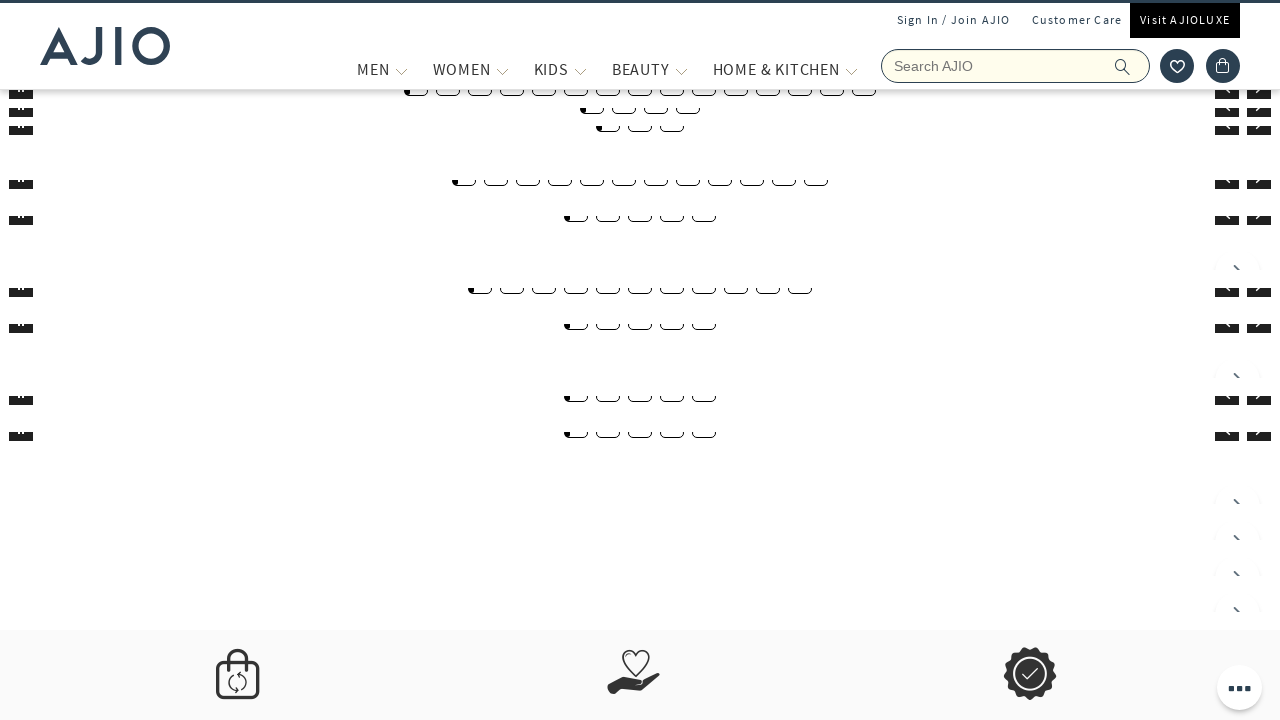

Filled search field with 'bags' on input[name='searchVal']
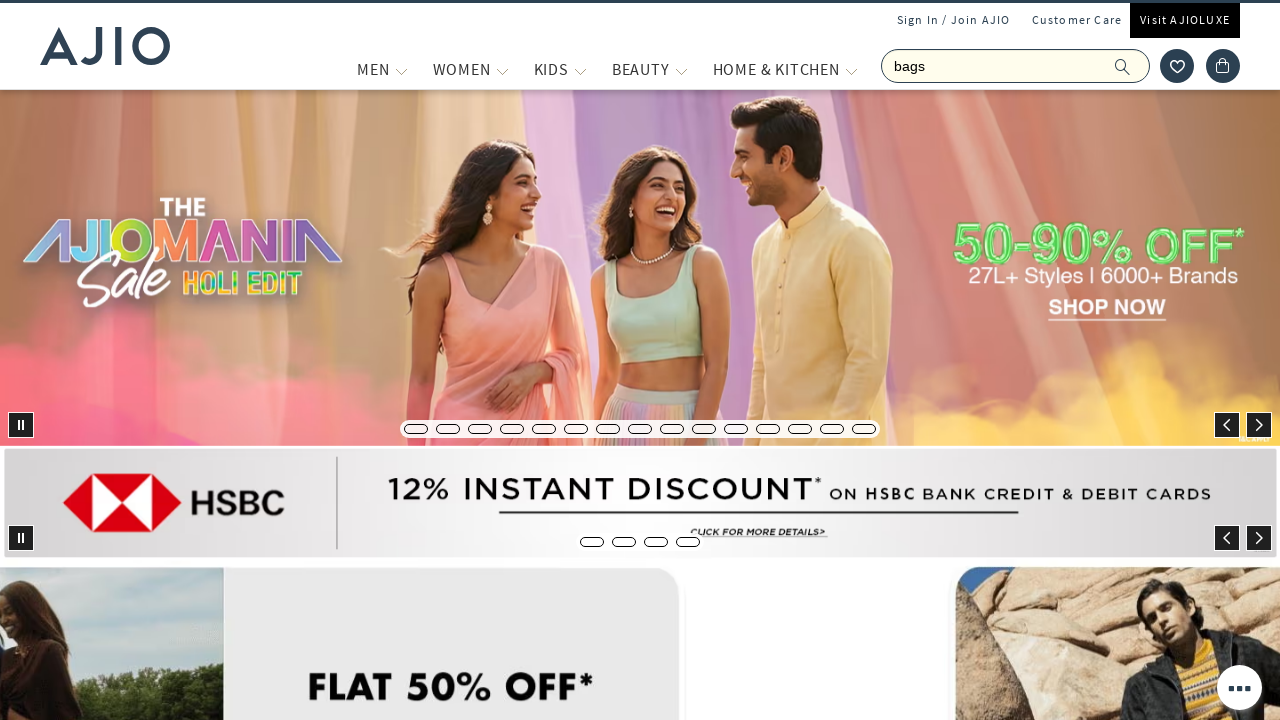

Pressed Enter to search for bags on input[name='searchVal']
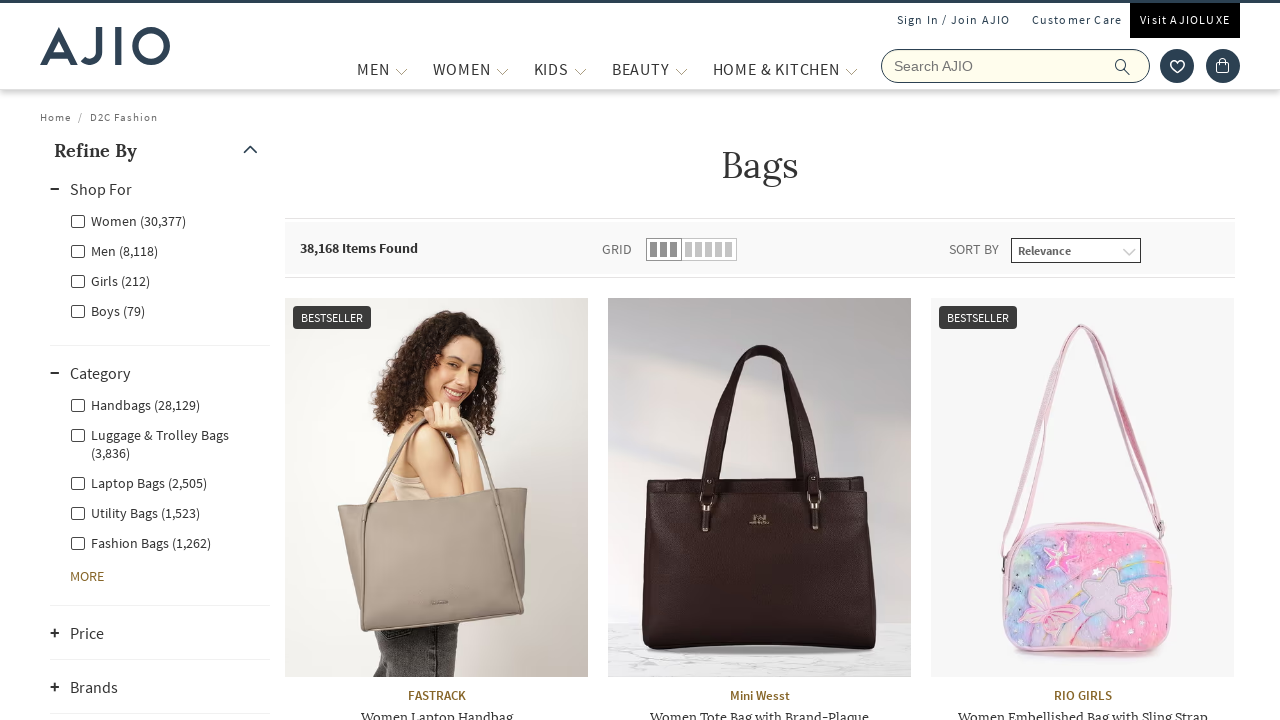

Waited 3 seconds for search results to load
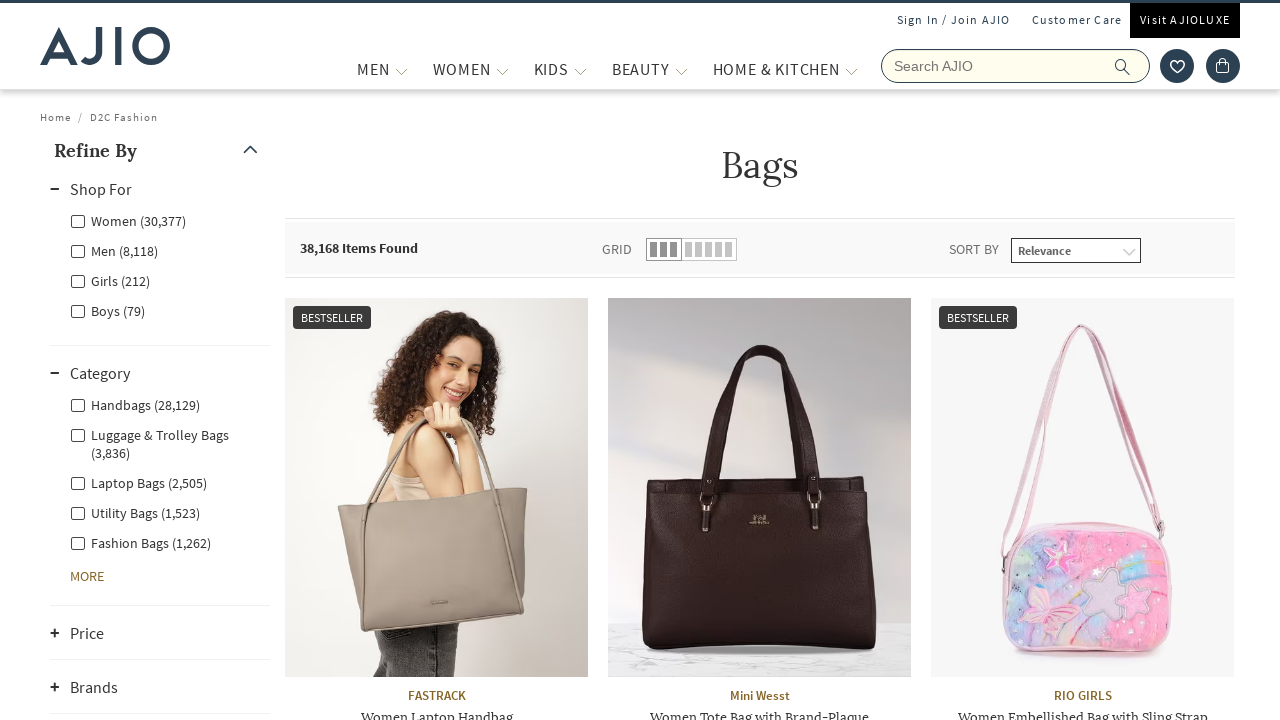

Clicked Men filter checkbox at (114, 250) on xpath=//label[@for='Men']
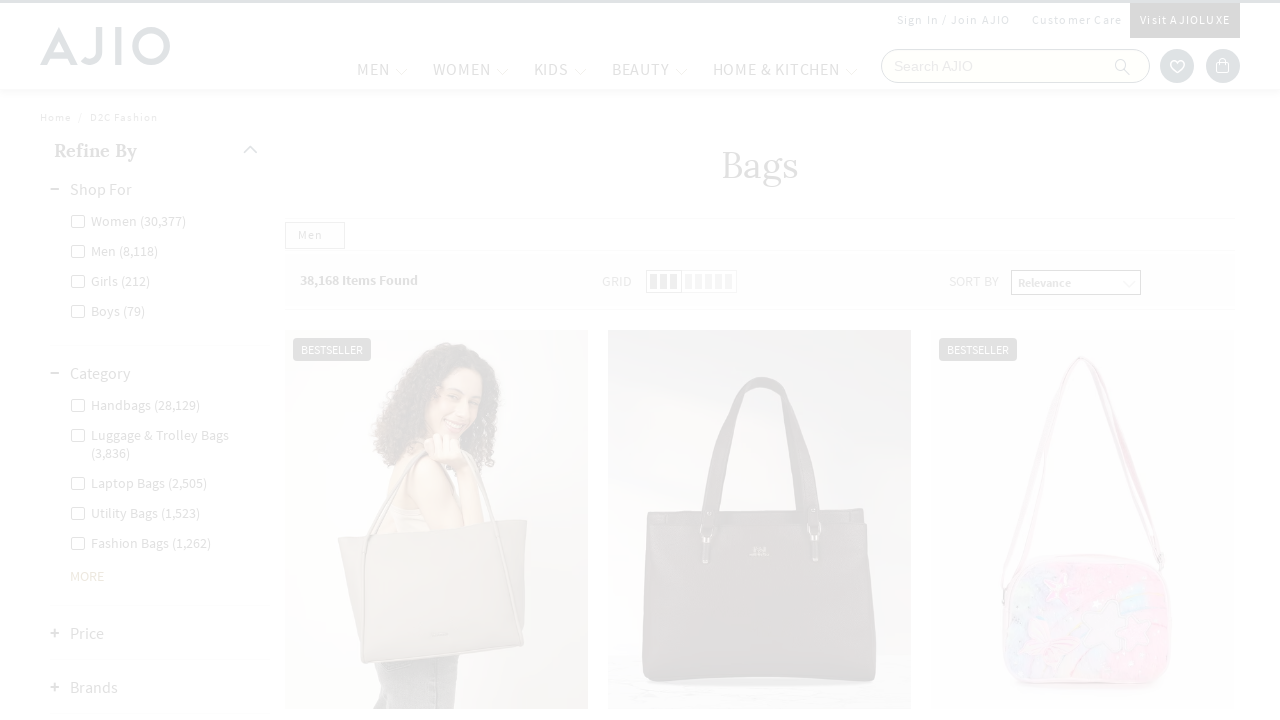

Waited 3 seconds for Men filter to apply
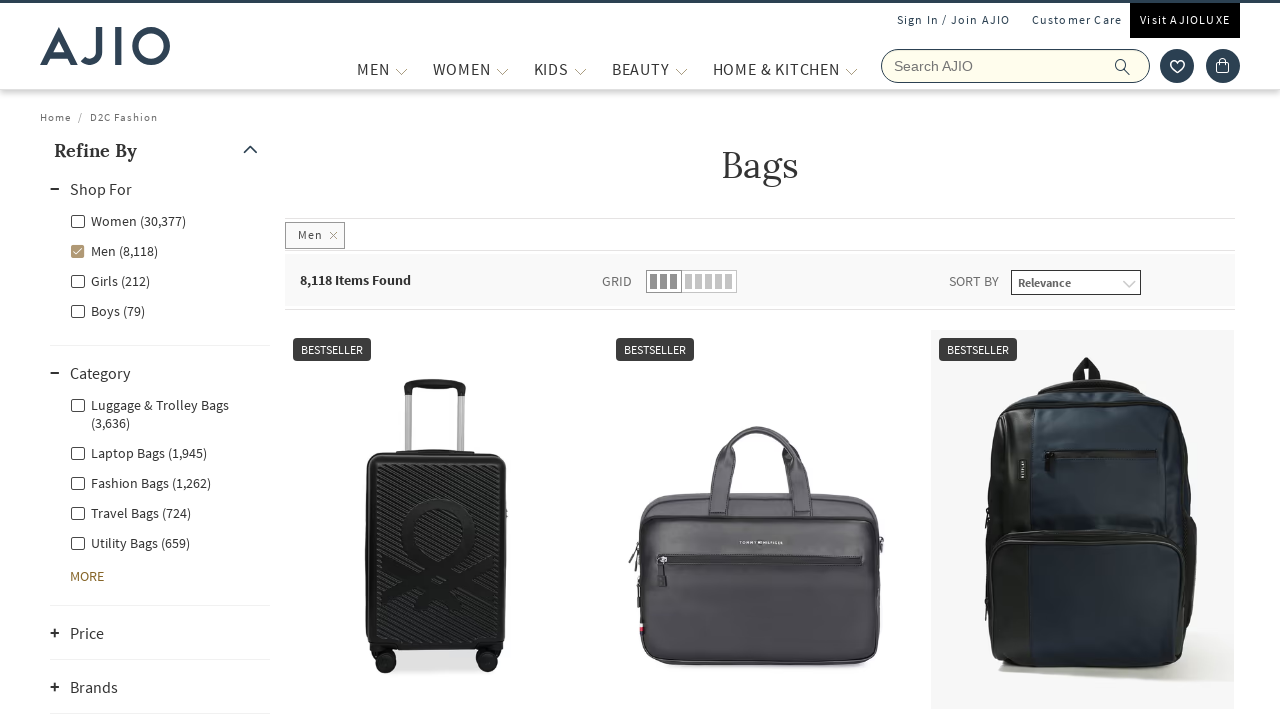

Clicked Fashion Bags category filter at (140, 482) on xpath=//label[contains(@class,'Fashion Bags')]
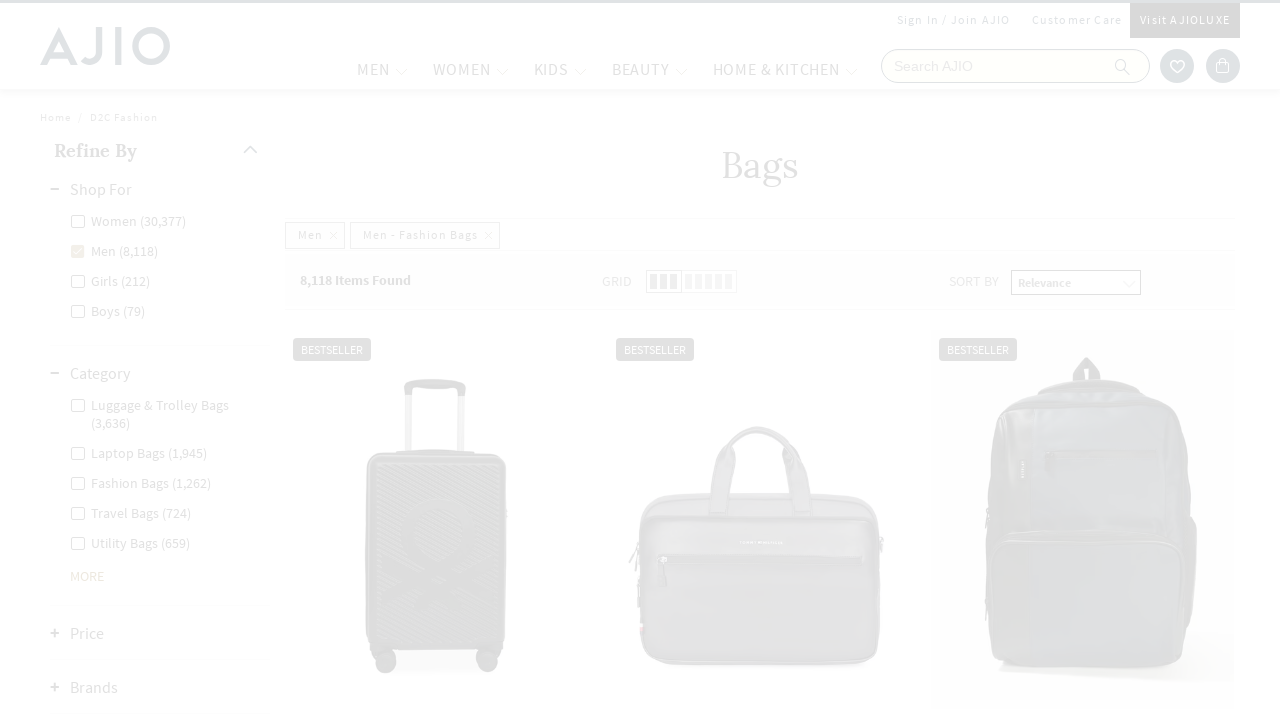

Waited 3 seconds for category filter to apply
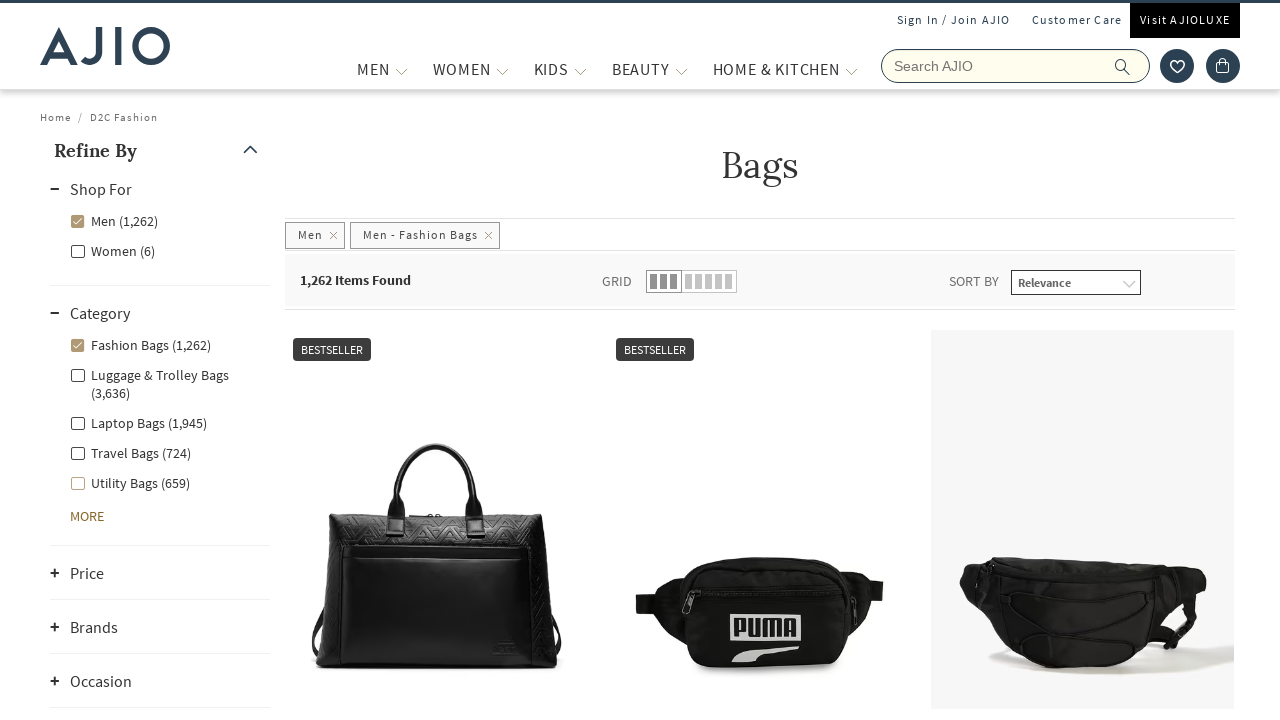

Verified items found count is displayed
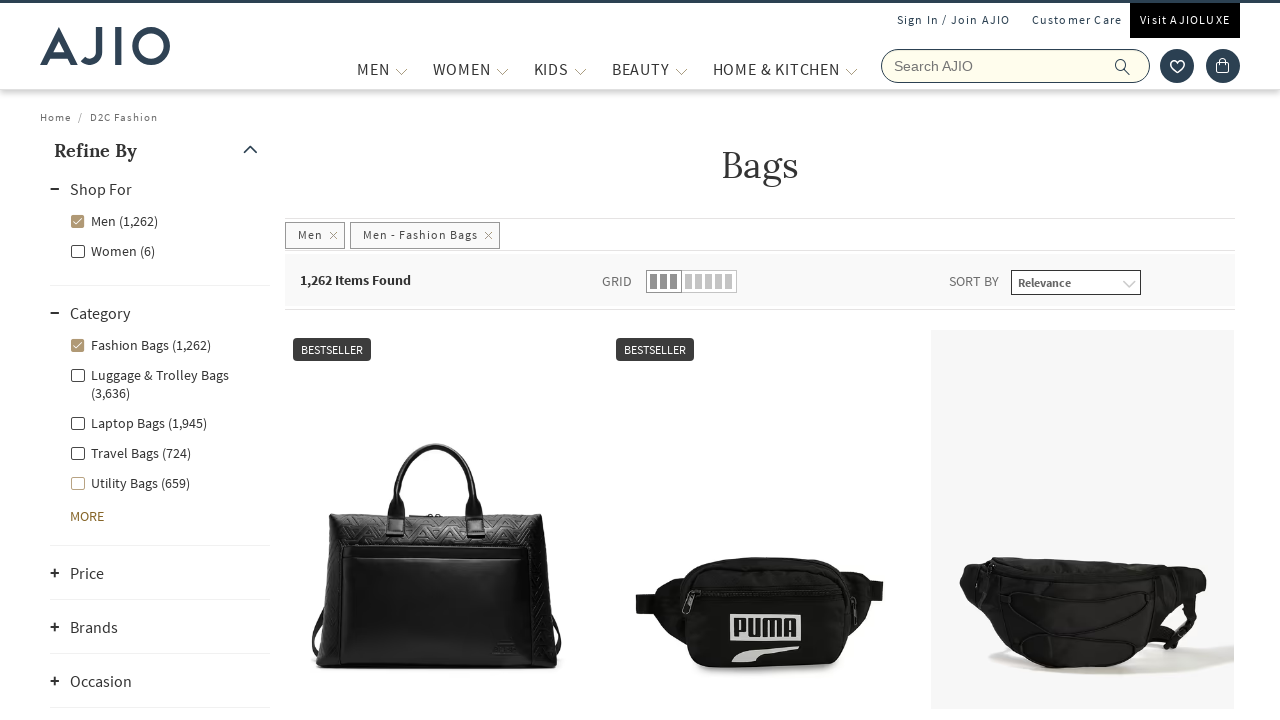

Verified brand names are displayed
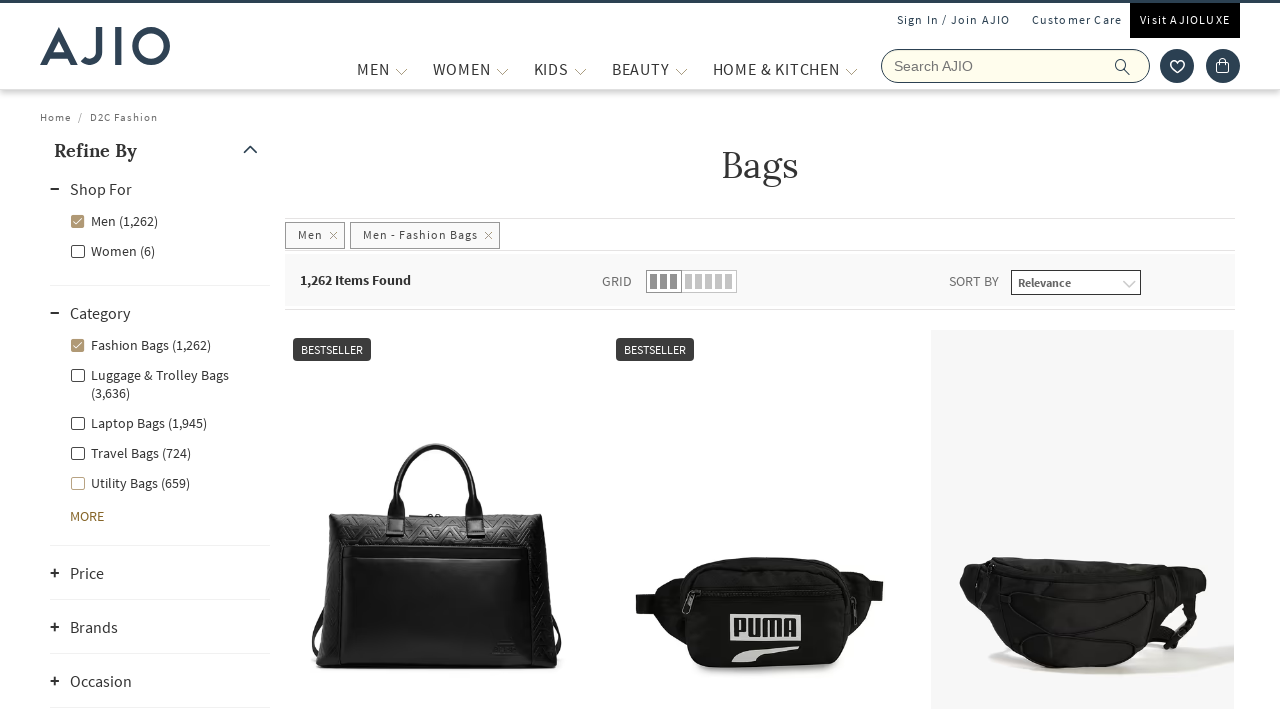

Verified product names are displayed
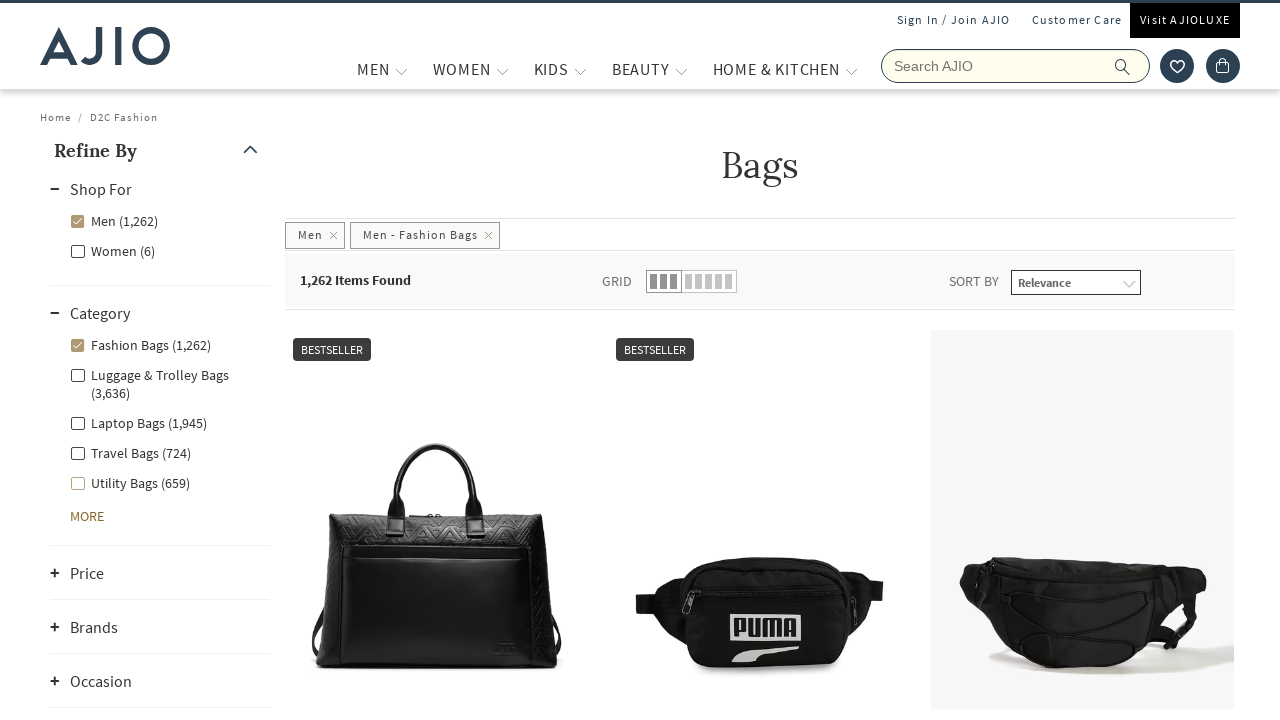

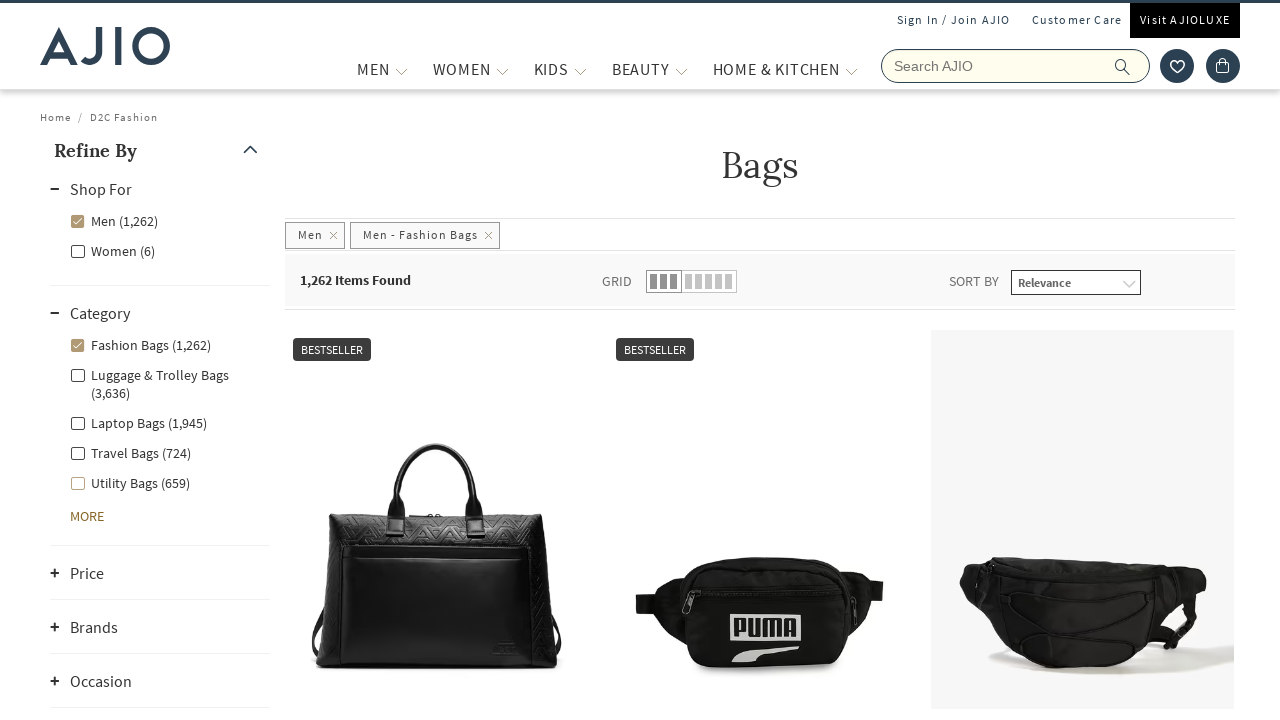